Tests the Add/Remove Elements functionality by clicking the Add Element button, verifying the Delete button appears, clicking Delete, and verifying the page heading is still visible.

Starting URL: https://the-internet.herokuapp.com/add_remove_elements/

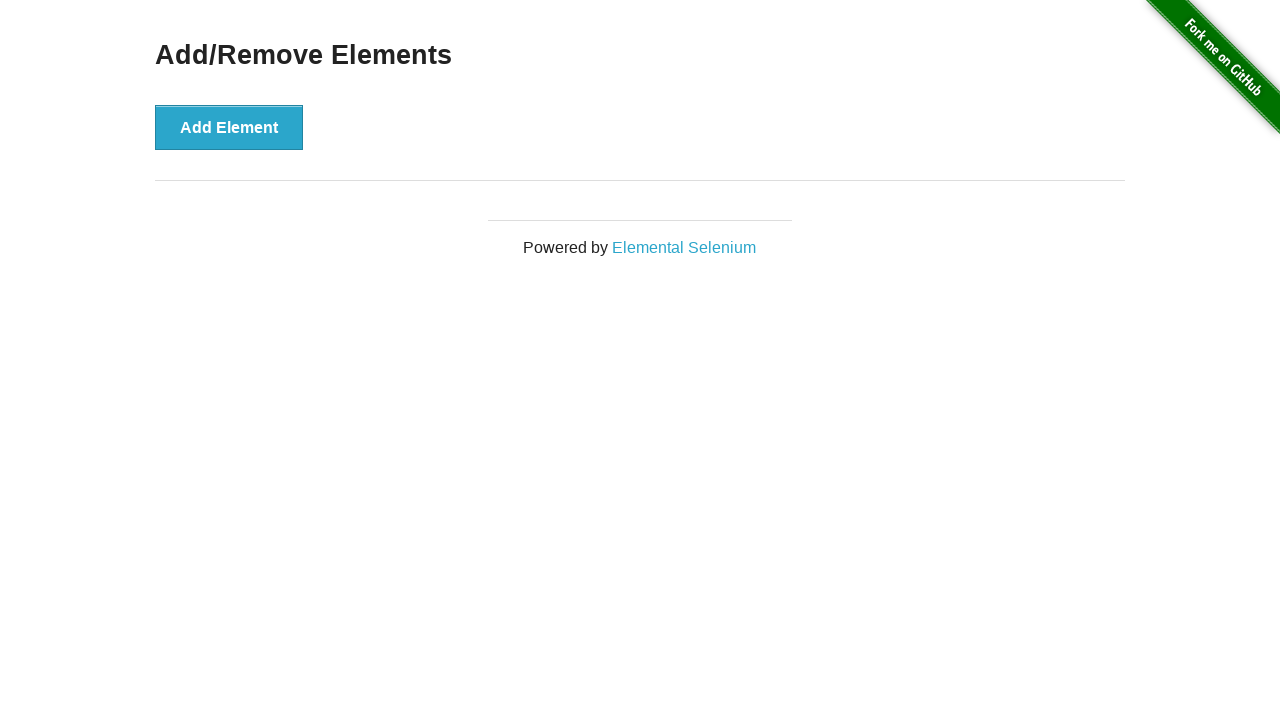

Clicked Add Element button at (229, 127) on xpath=//*[@onclick='addElement()']
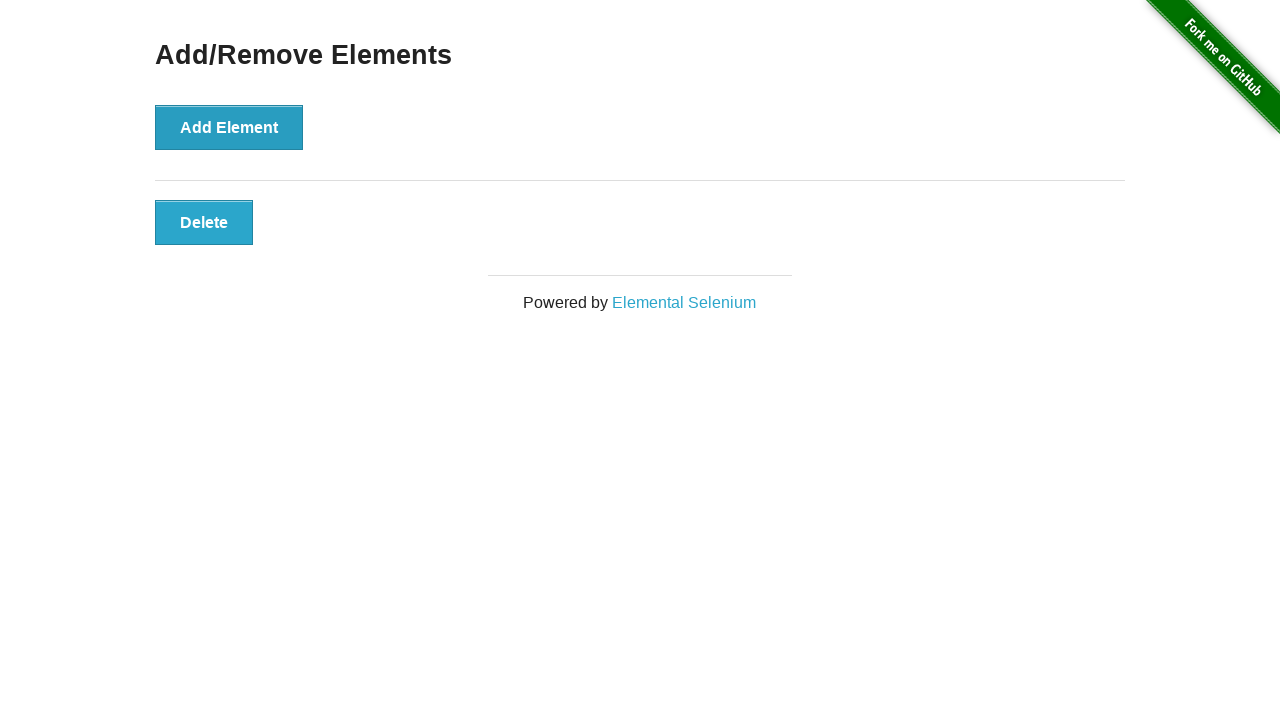

Delete button appeared on page
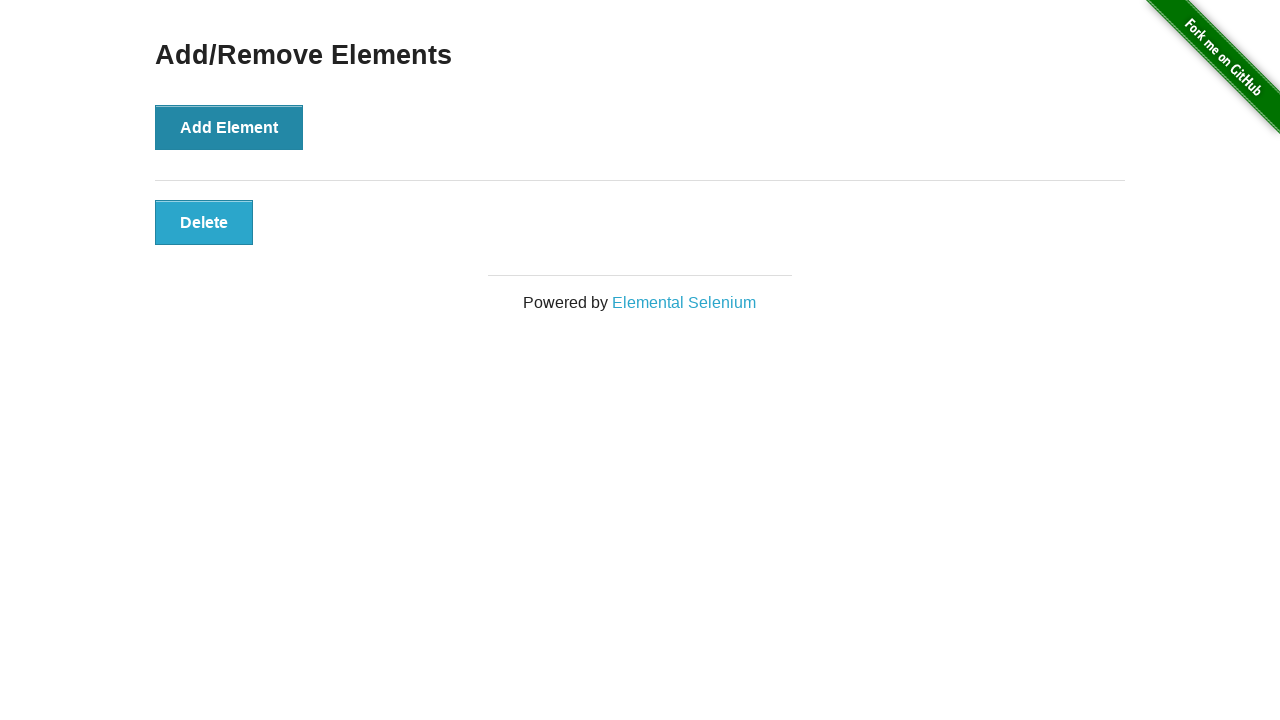

Located Delete button element
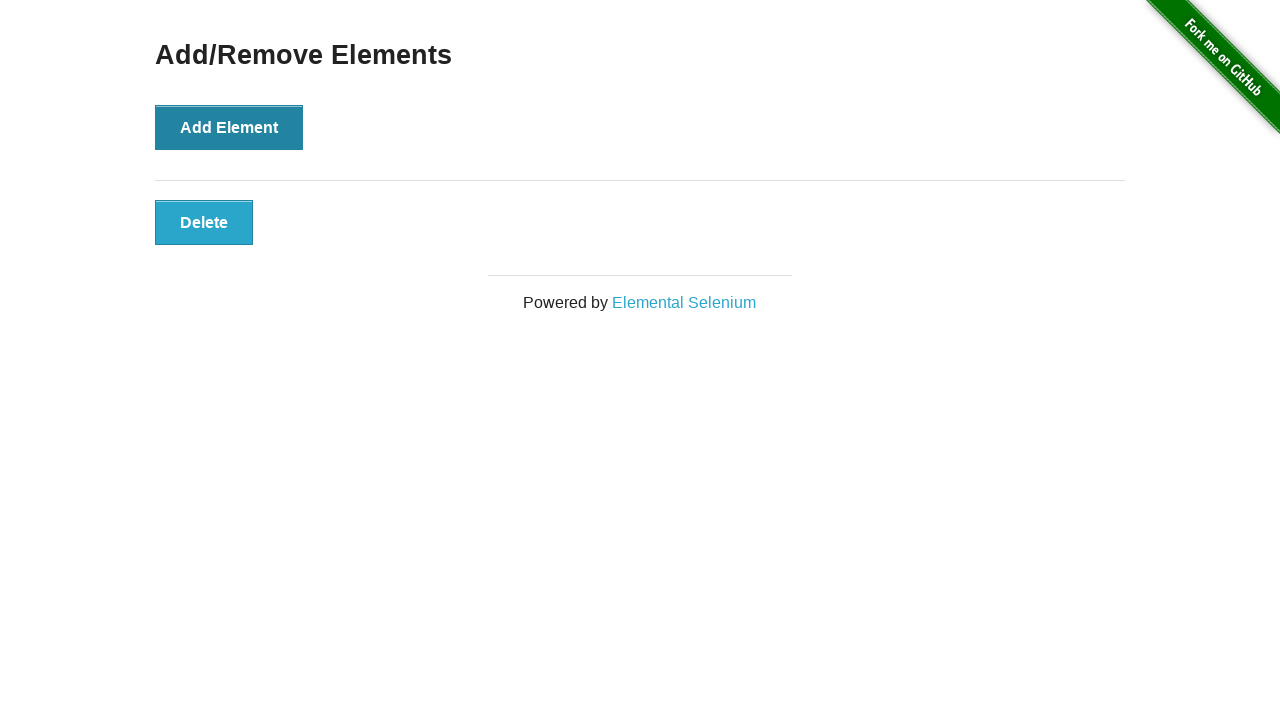

Verified Delete button is visible
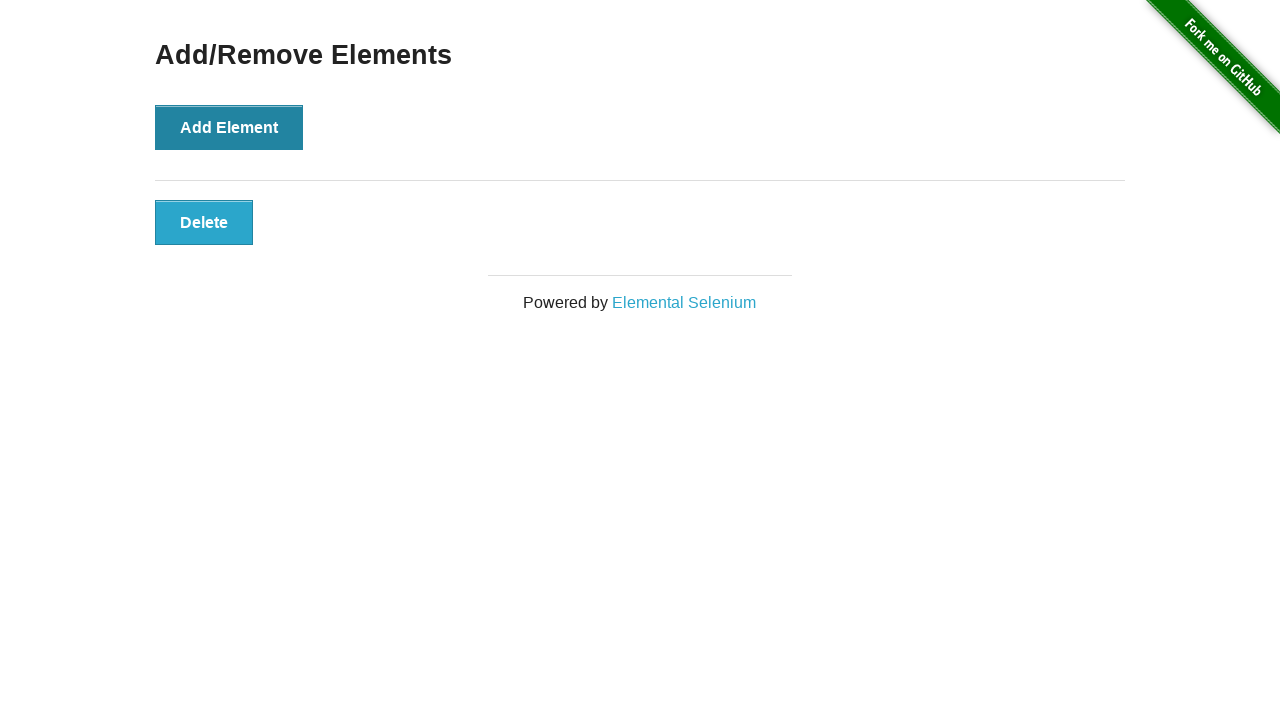

Clicked Delete button at (204, 222) on .added-manually
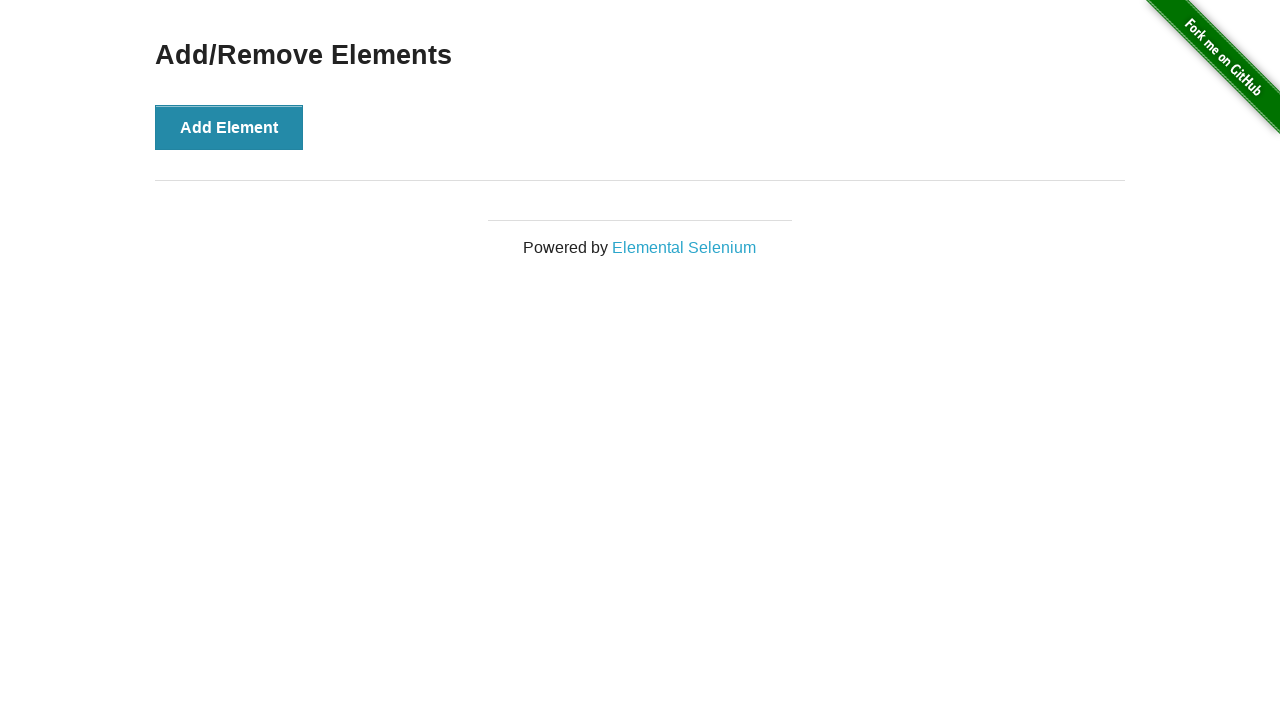

Located Add/Remove Elements heading
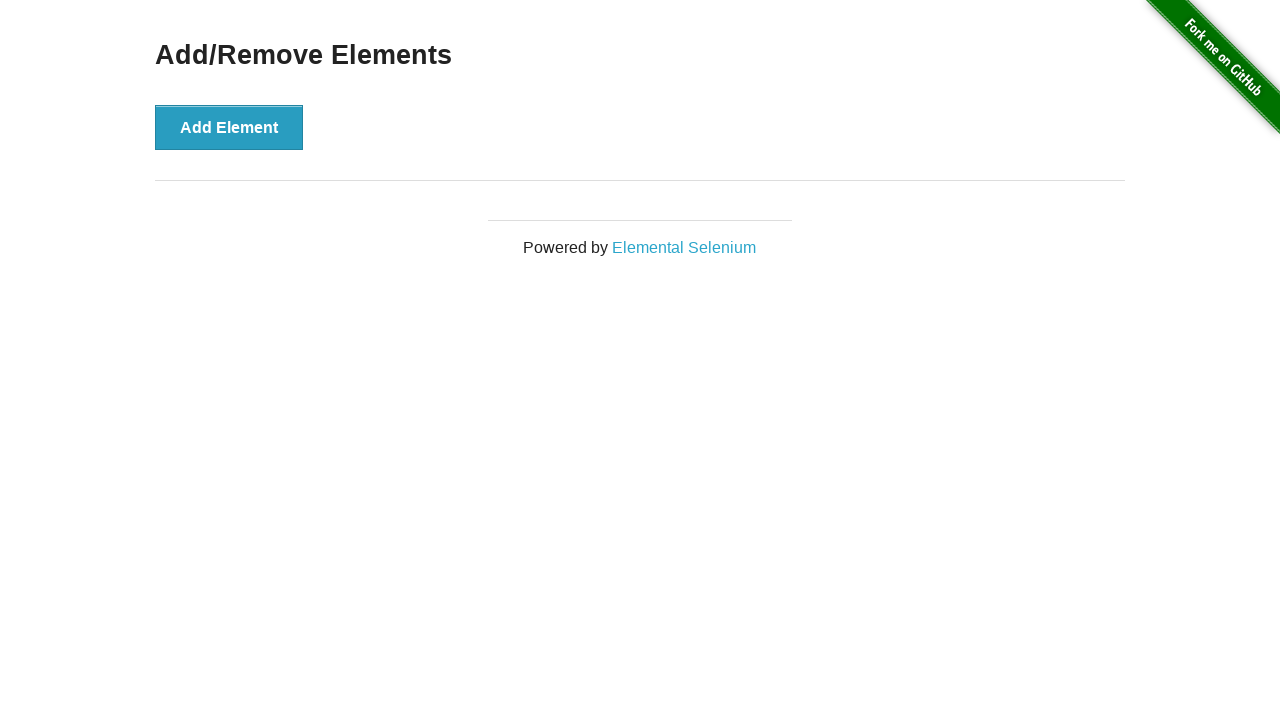

Verified Add/Remove Elements heading is still visible
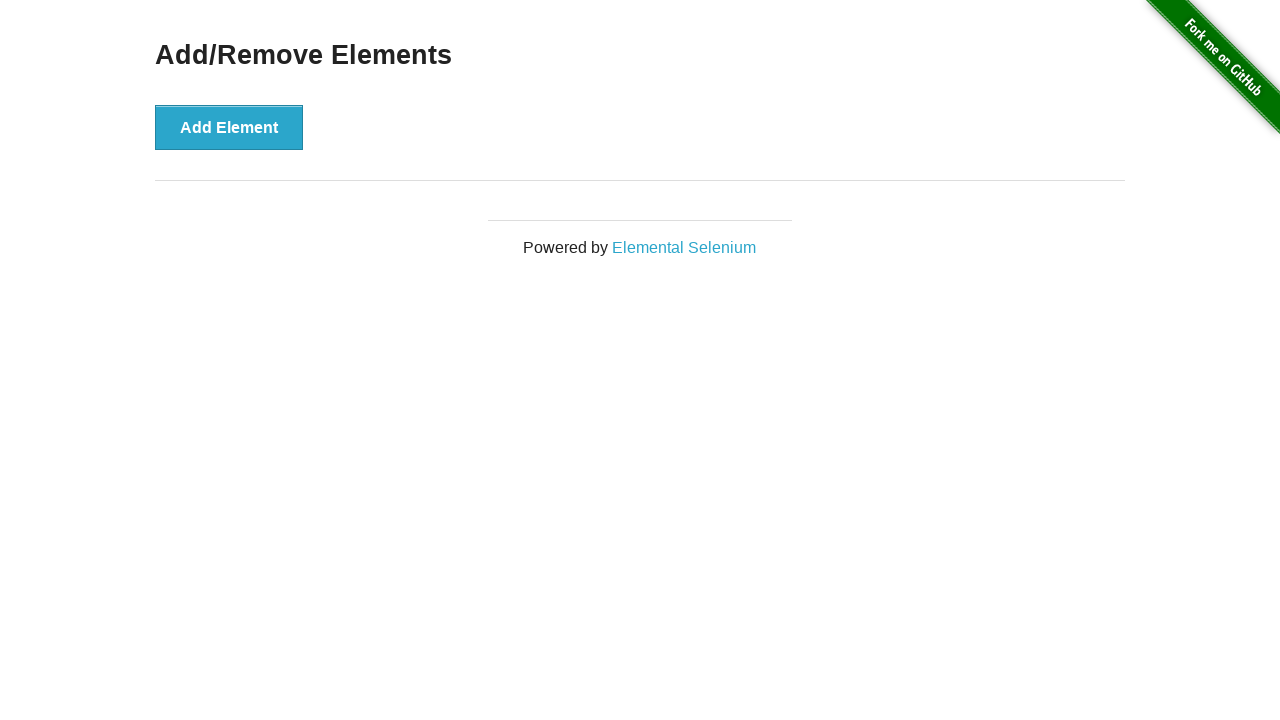

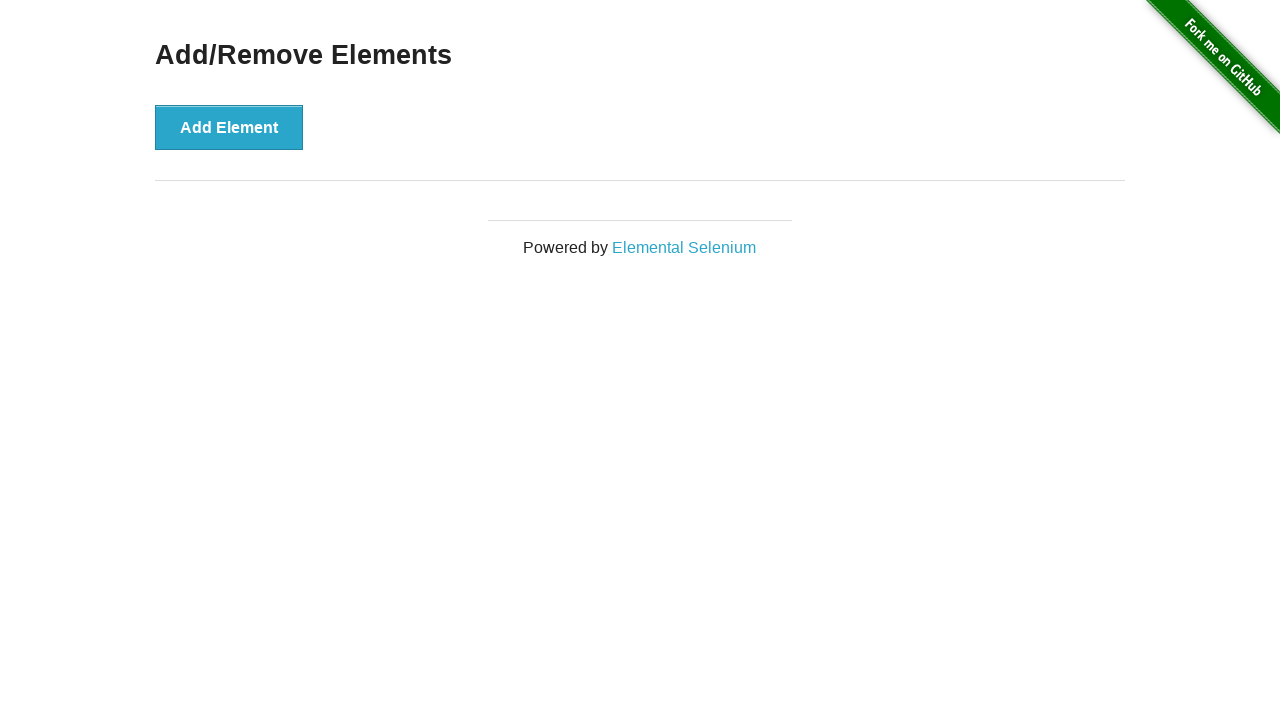